Tests the e-commerce functionality by searching for products containing "ca", verifying 4 products are displayed, and adding the second product to the cart.

Starting URL: https://rahulshettyacademy.com/seleniumPractise/#/

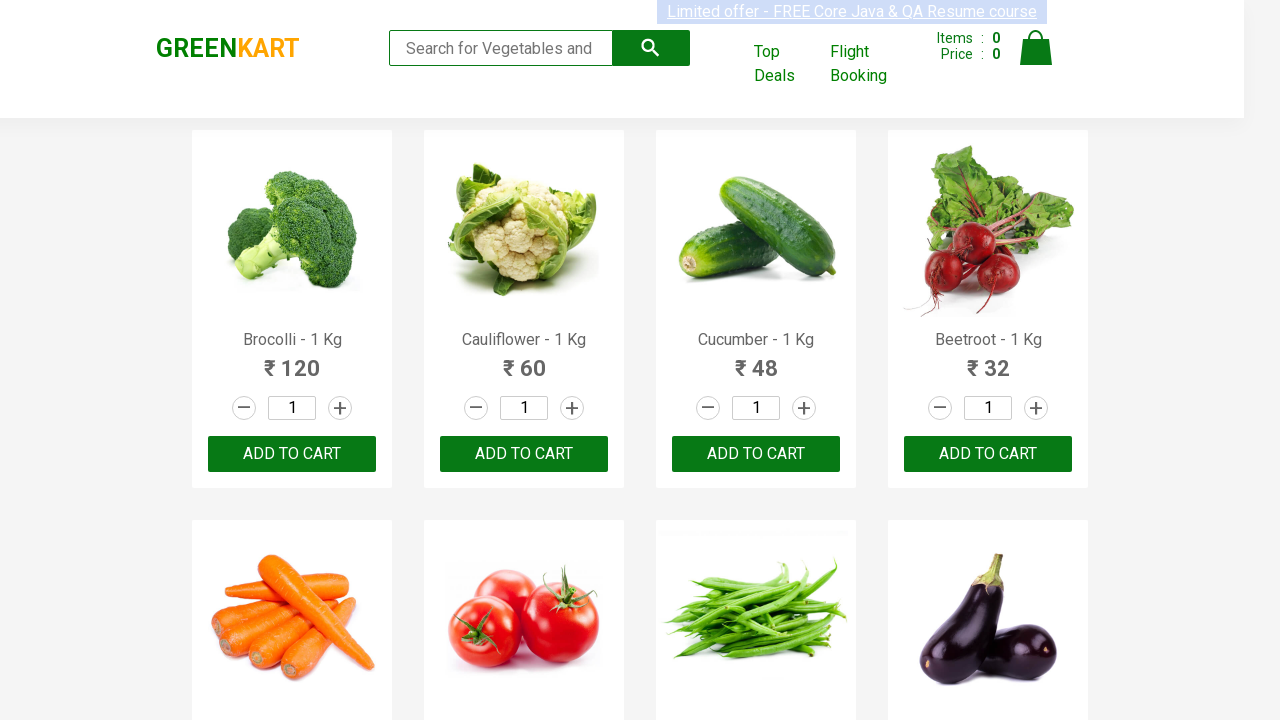

Filled search field with 'ca' on .search-keyword
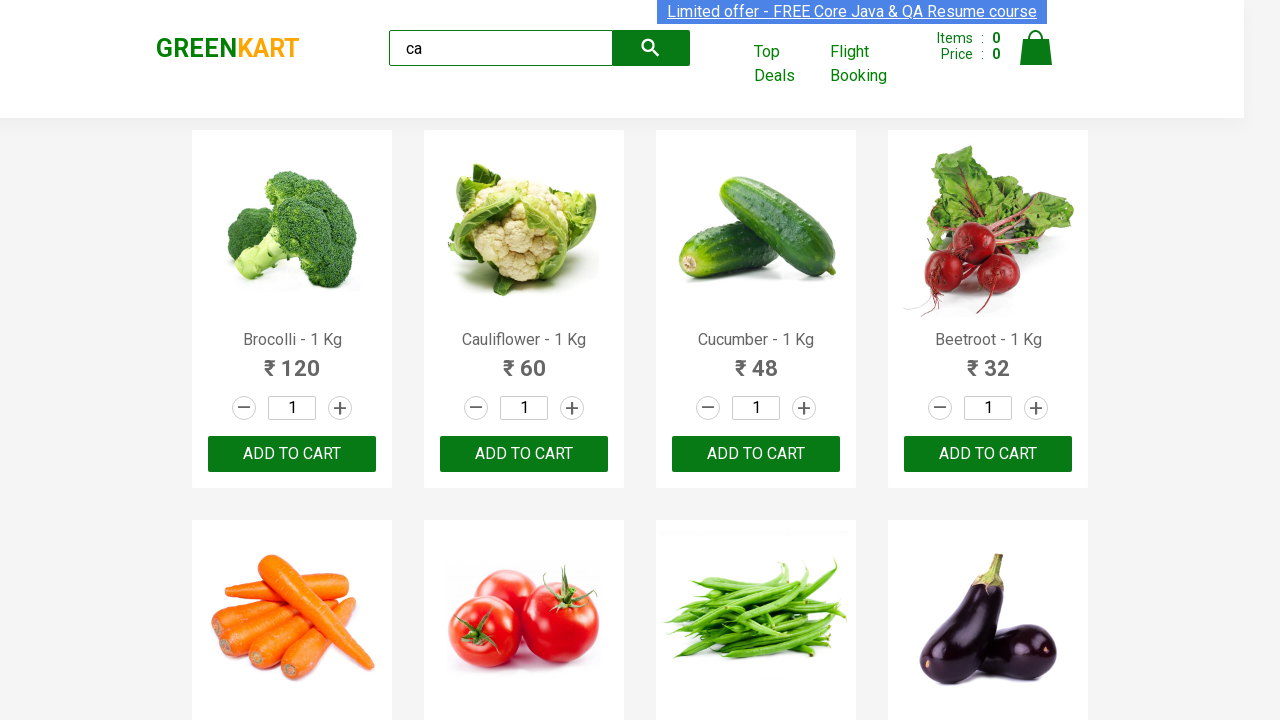

Waited 2 seconds for products to filter and load
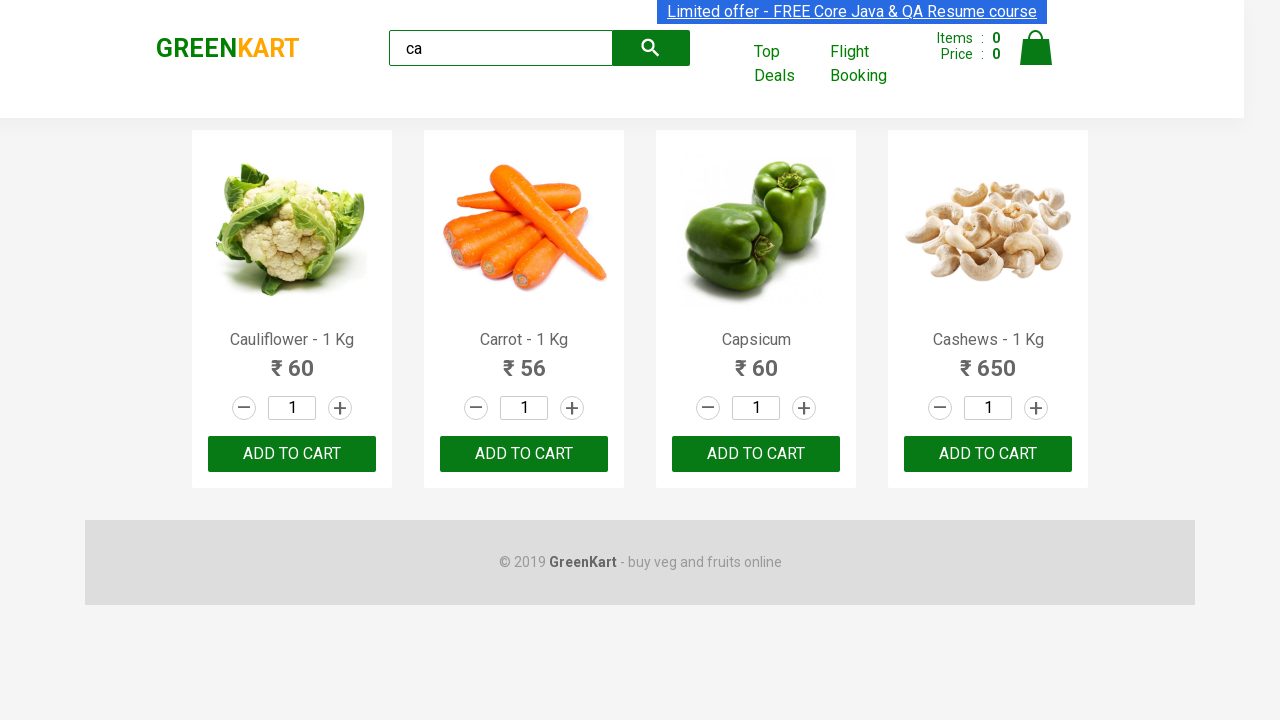

Verified 4 products are displayed
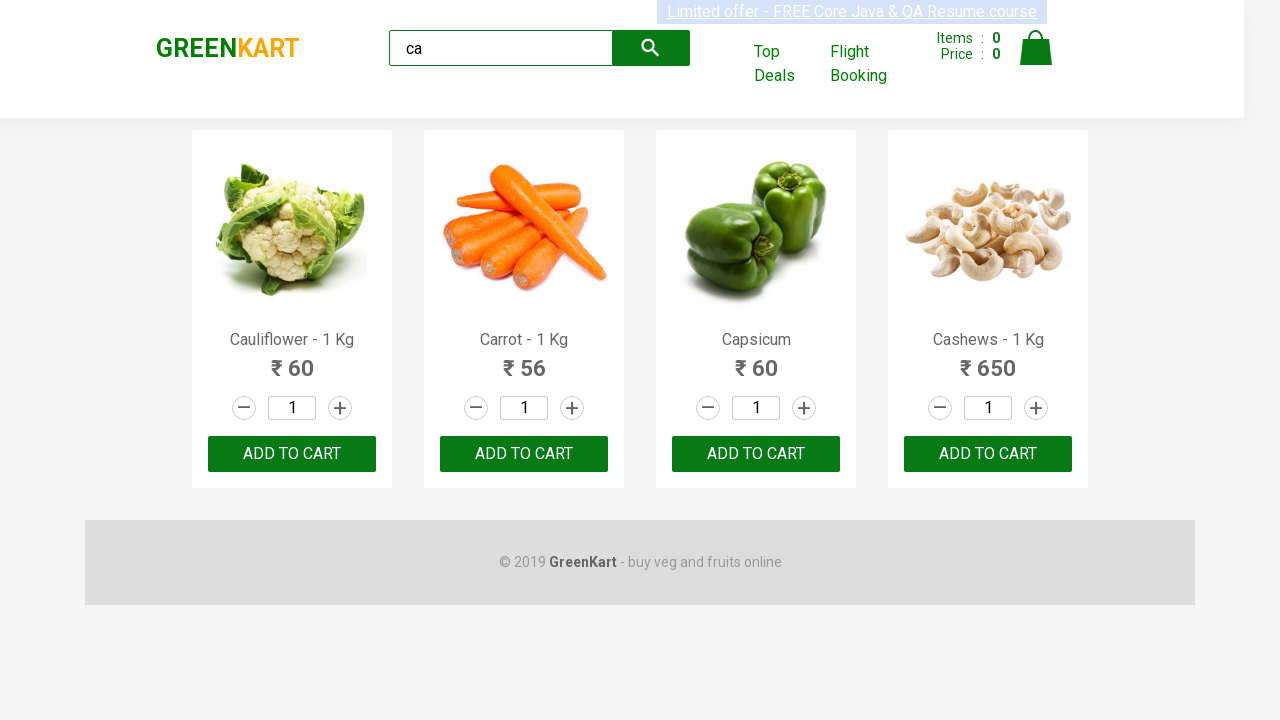

Clicked ADD TO CART button on second product at (524, 454) on .products .product >> nth=1 >> text=ADD TO CART
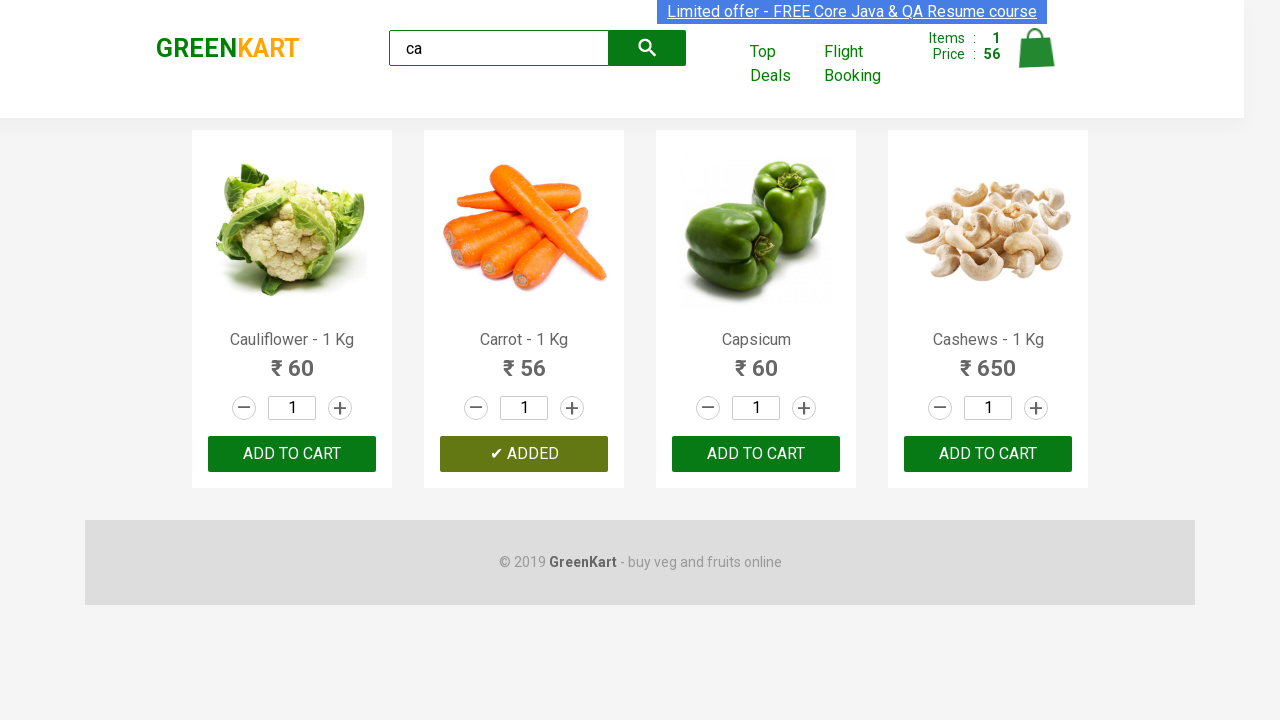

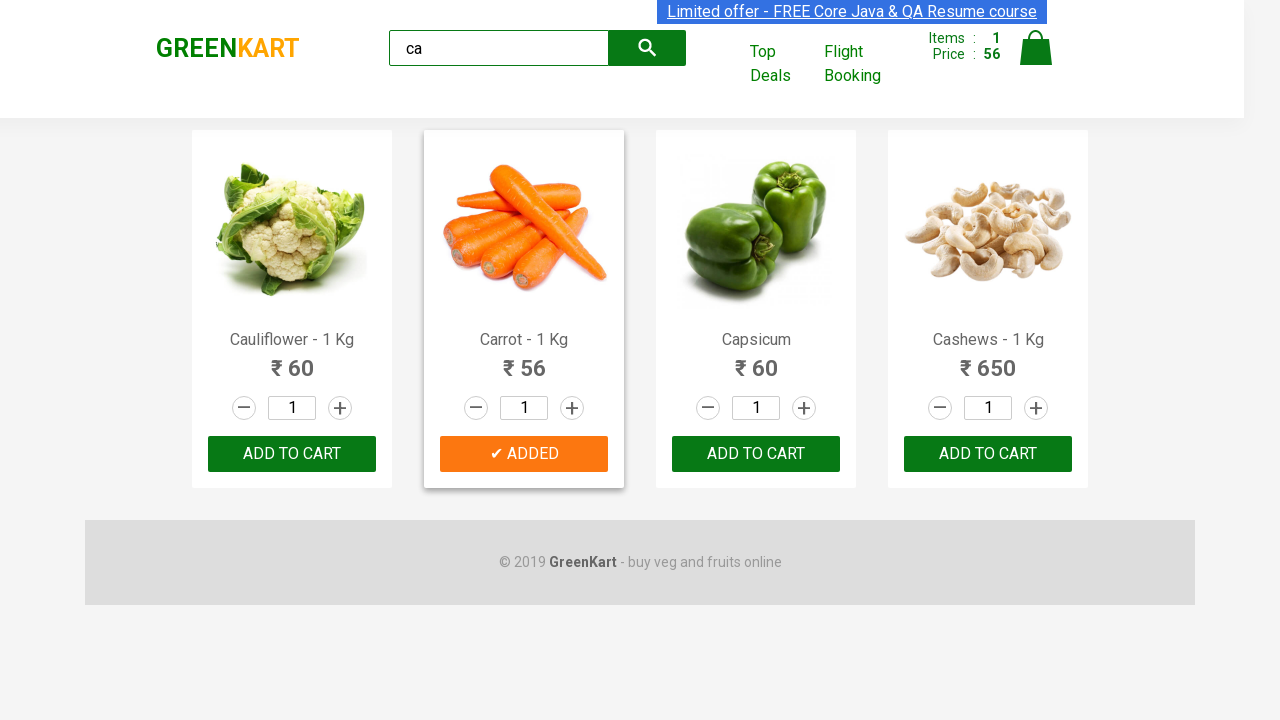